Tests alert handling functionality by triggering different types of alerts and accepting/dismissing them

Starting URL: https://rahulshettyacademy.com/AutomationPractice/

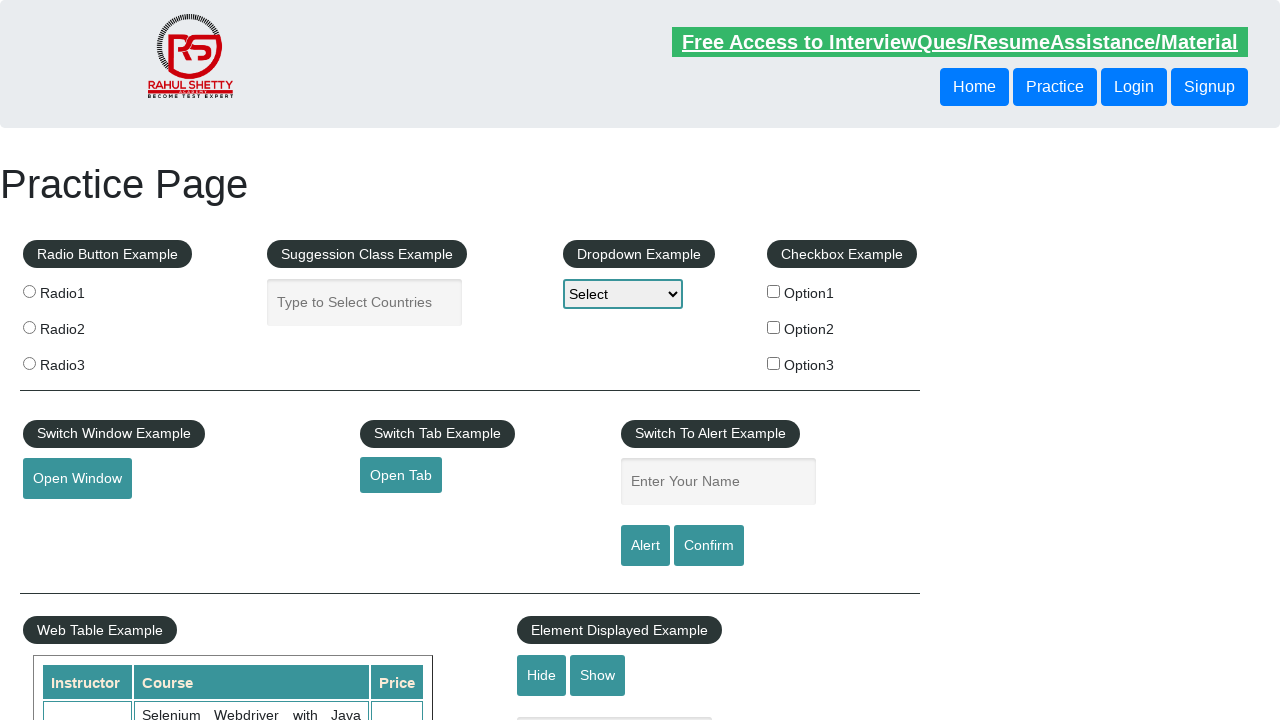

Filled name field with 'Mara' on #name
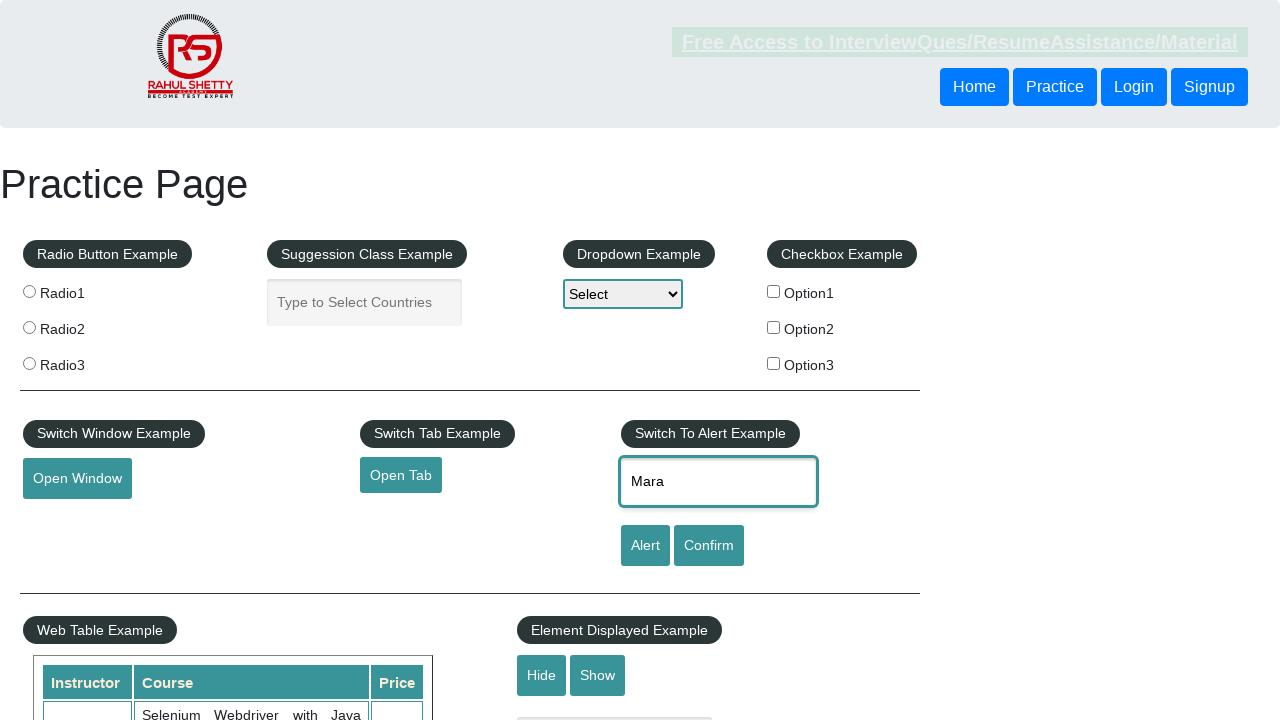

Clicked alert button to trigger first alert at (645, 546) on #alertbtn
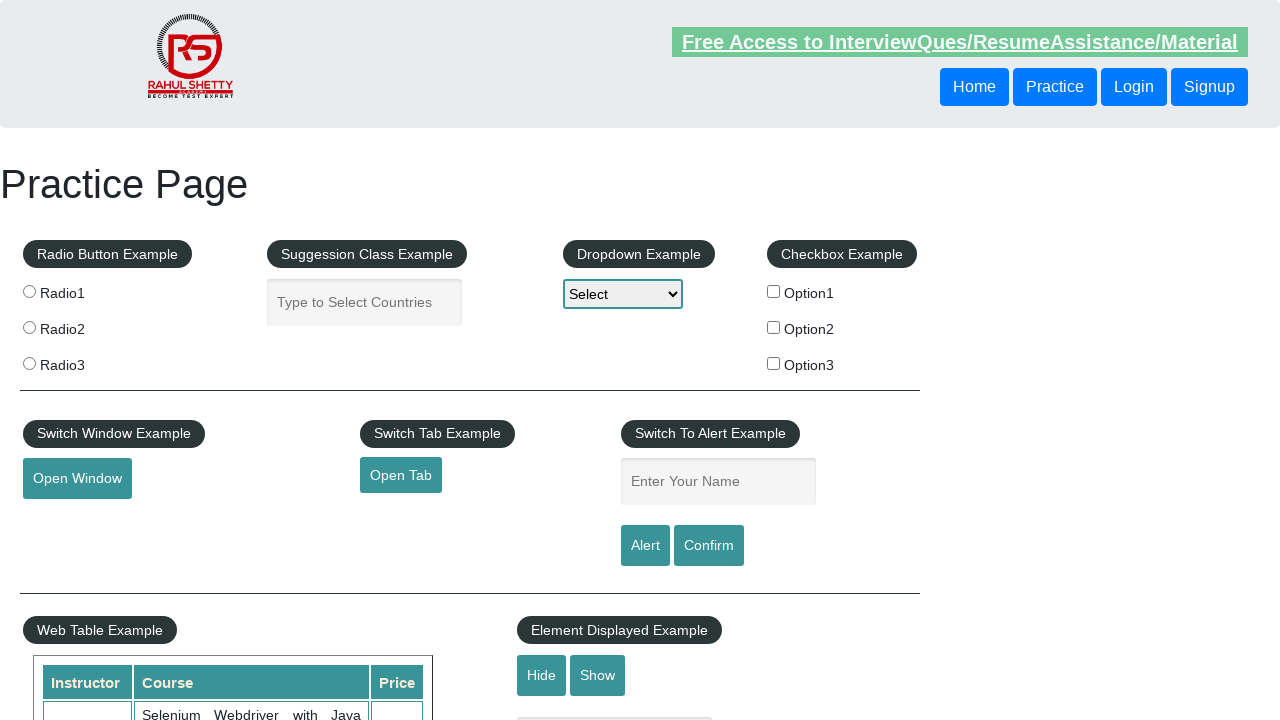

Set up dialog handler to accept alerts
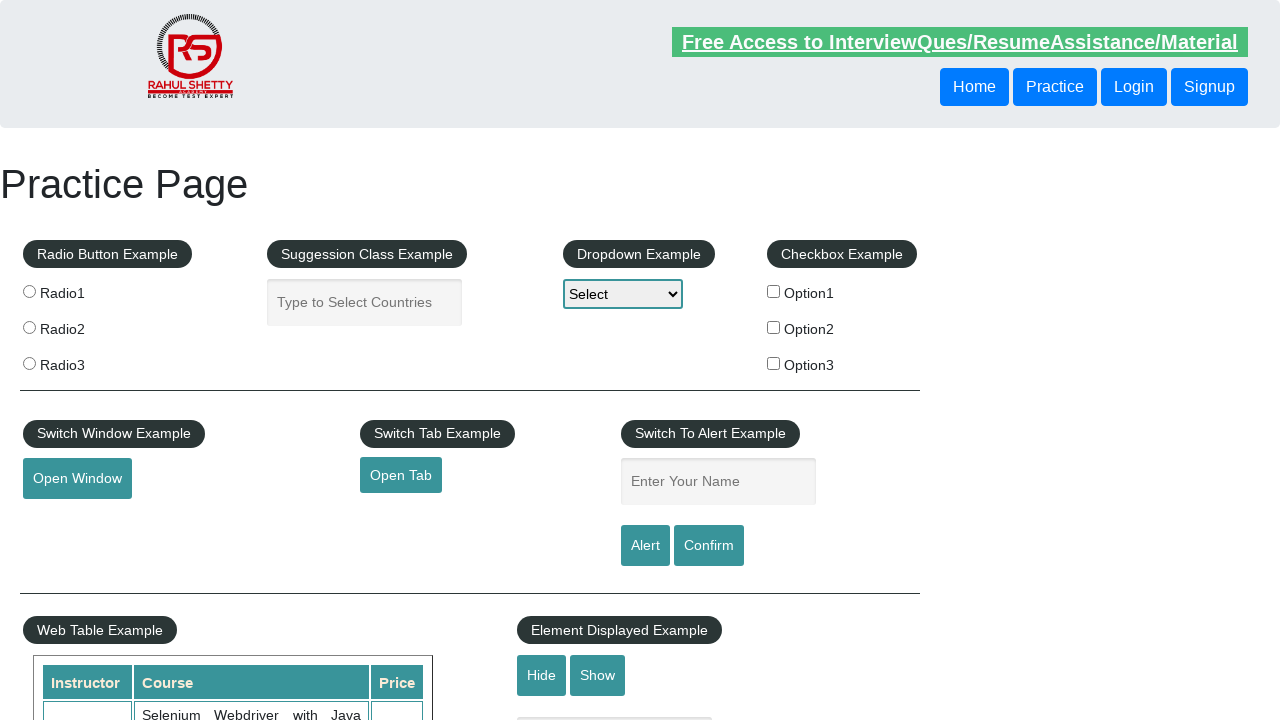

Re-triggered alert button and accepted the alert at (645, 546) on #alertbtn
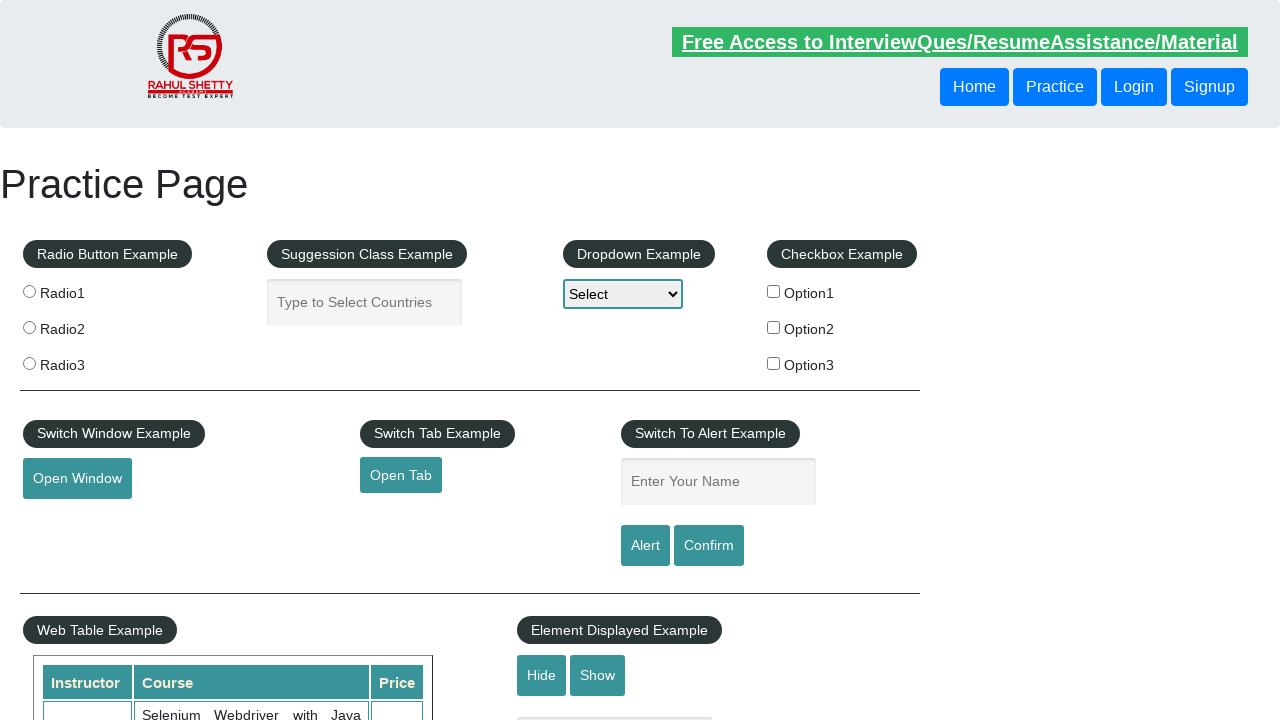

Clicked confirm button to trigger confirm dialog at (709, 546) on #confirmbtn
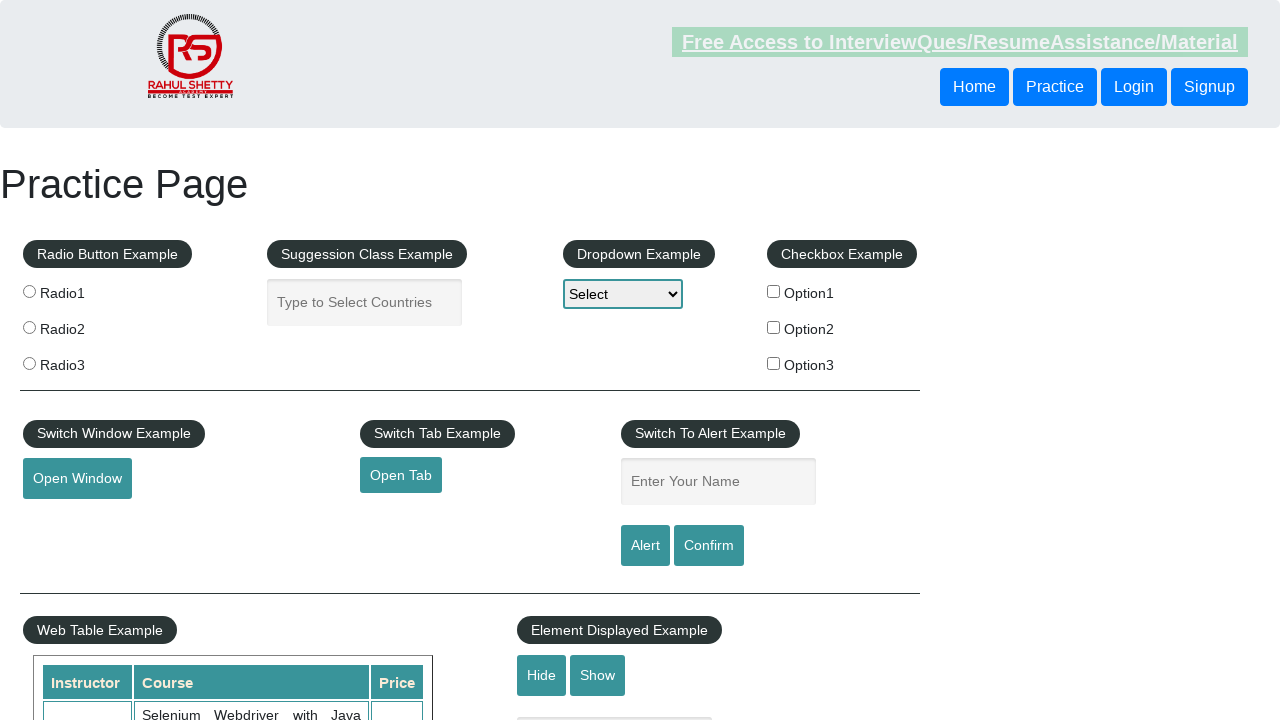

Set up dialog handler to dismiss confirm dialog
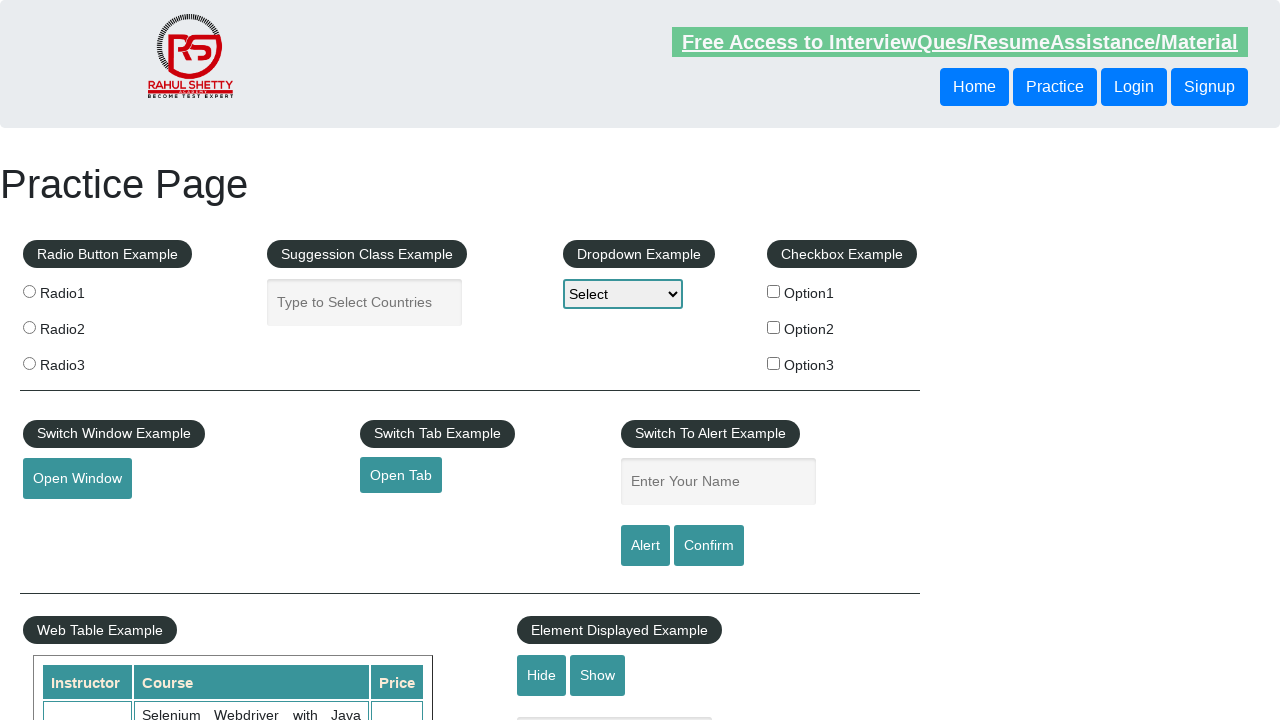

Re-triggered confirm button and dismissed the dialog at (709, 546) on #confirmbtn
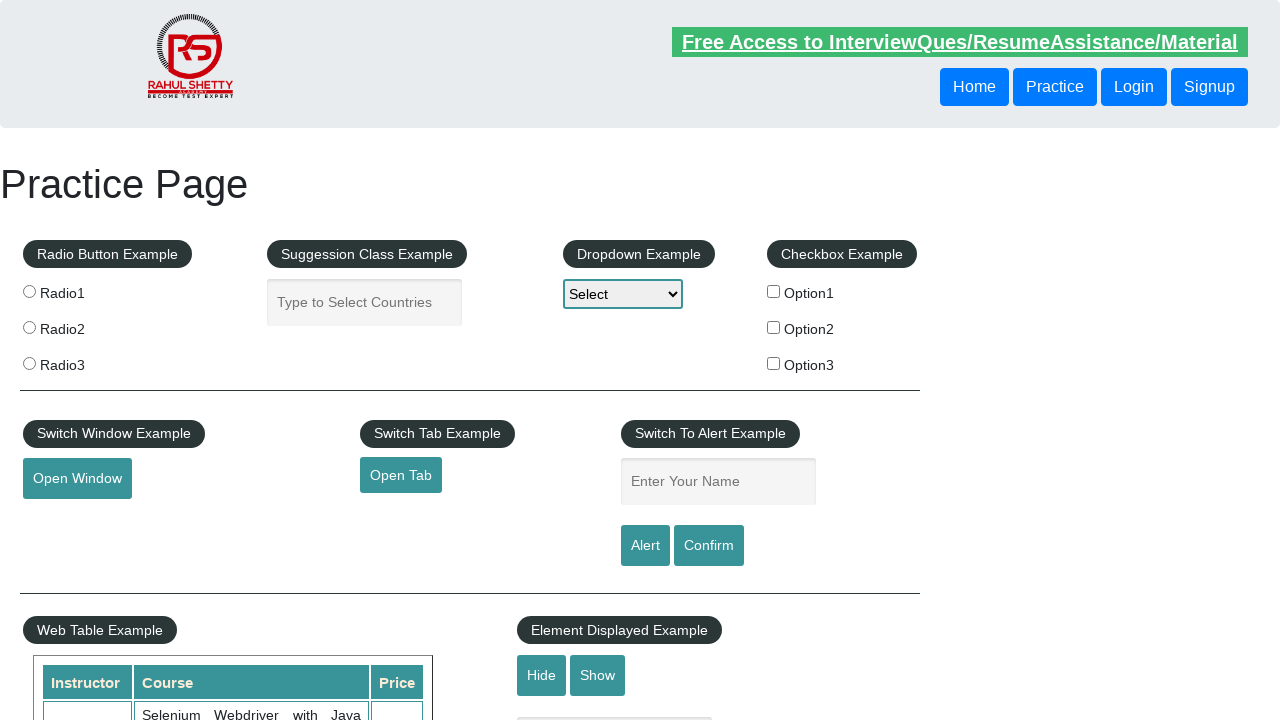

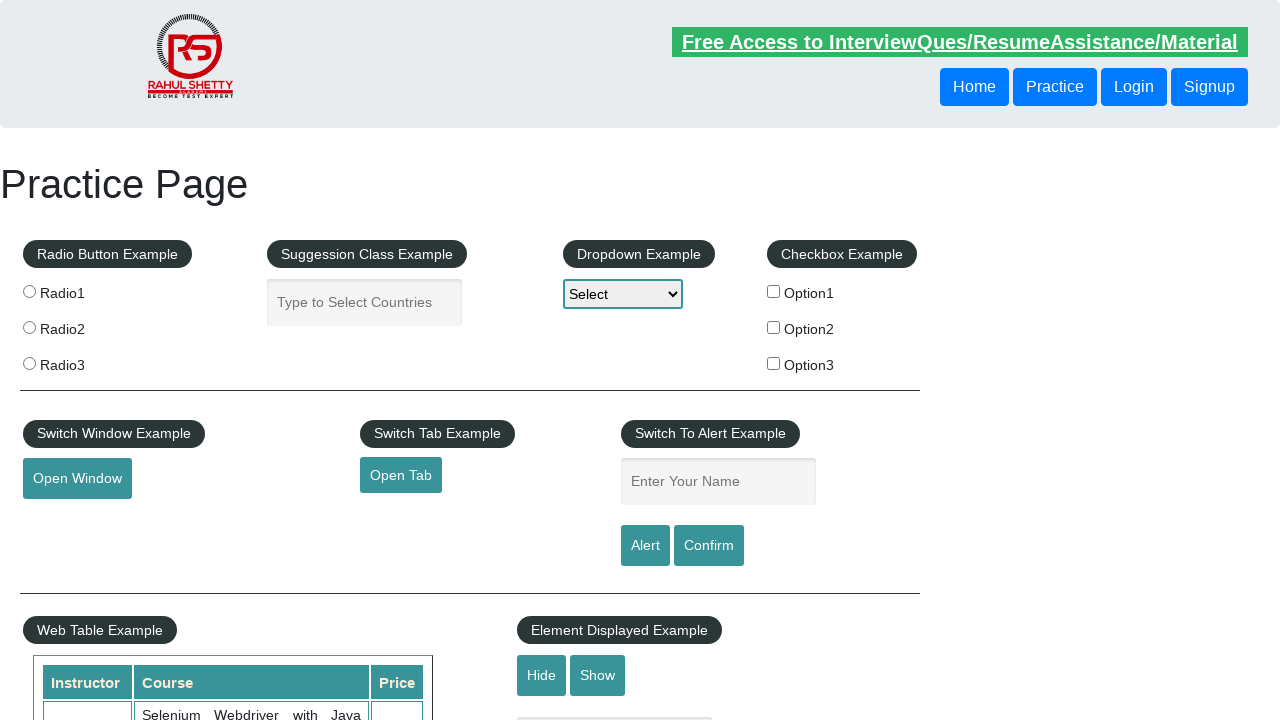